Navigates to ParaBank registration page and clicks the register button

Starting URL: https://parabank.parasoft.com/parabank/register.htm

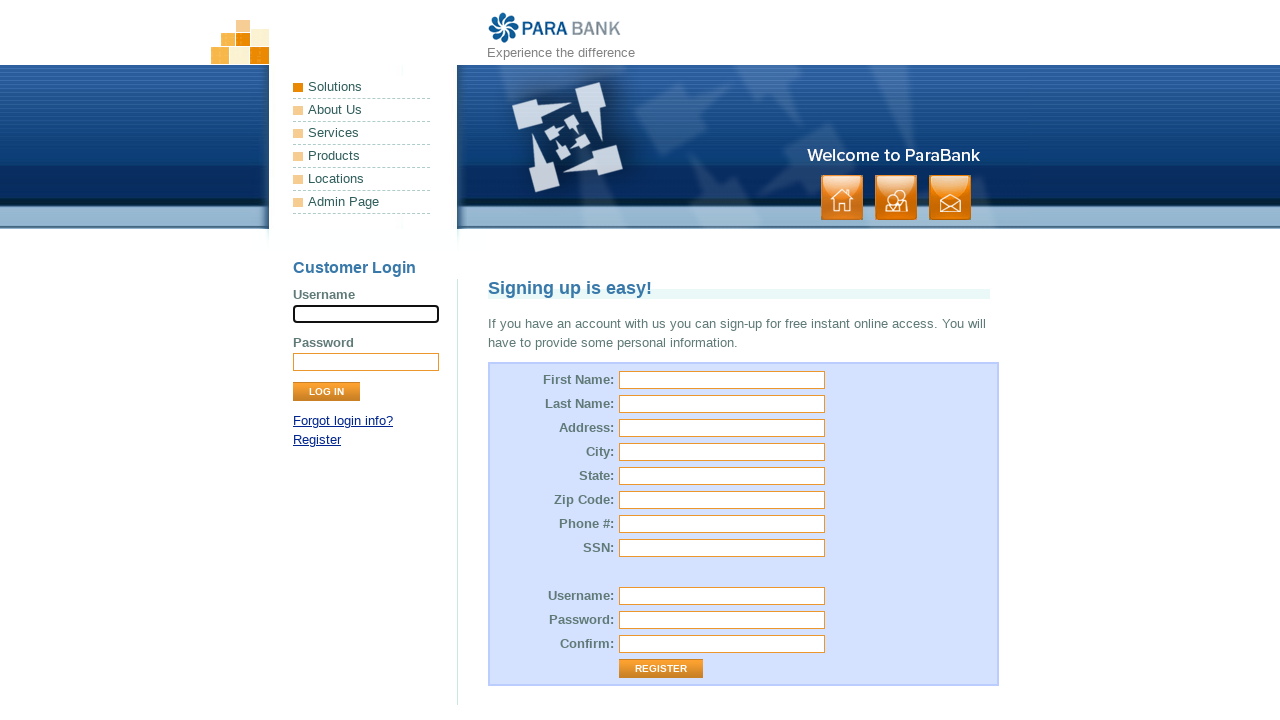

Navigated to ParaBank registration page
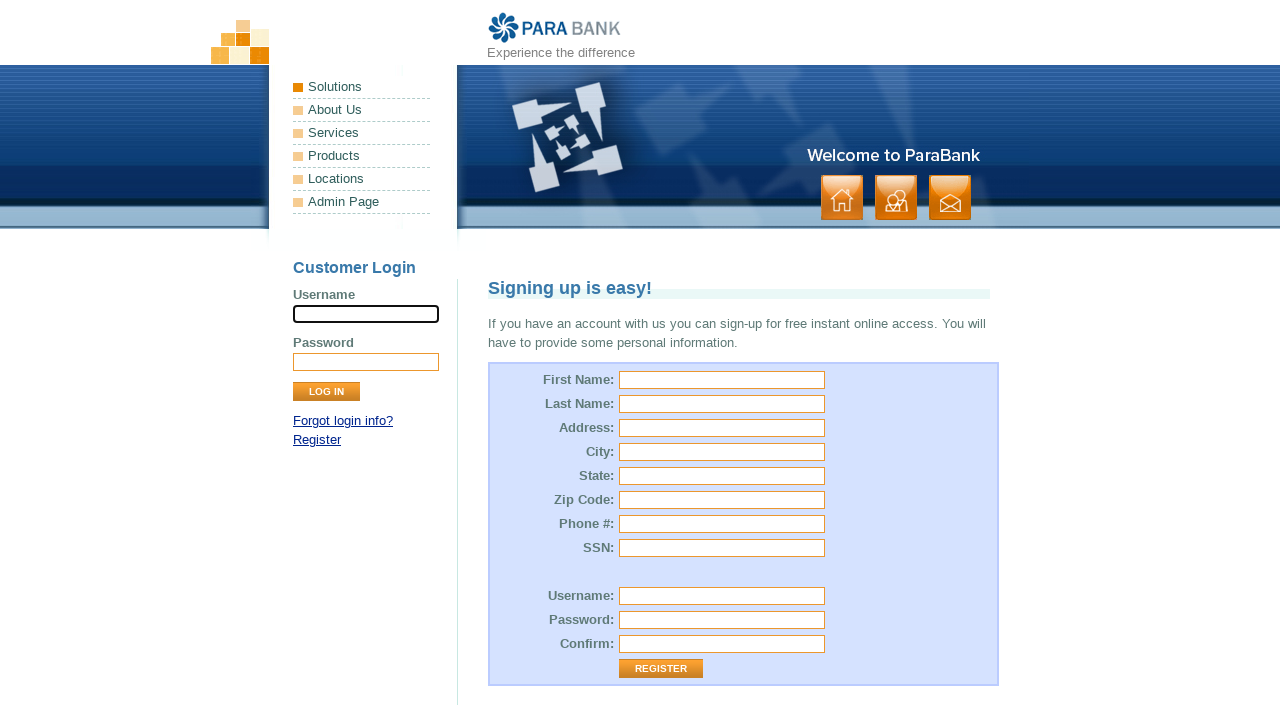

Clicked the register button at (896, 198) on .button
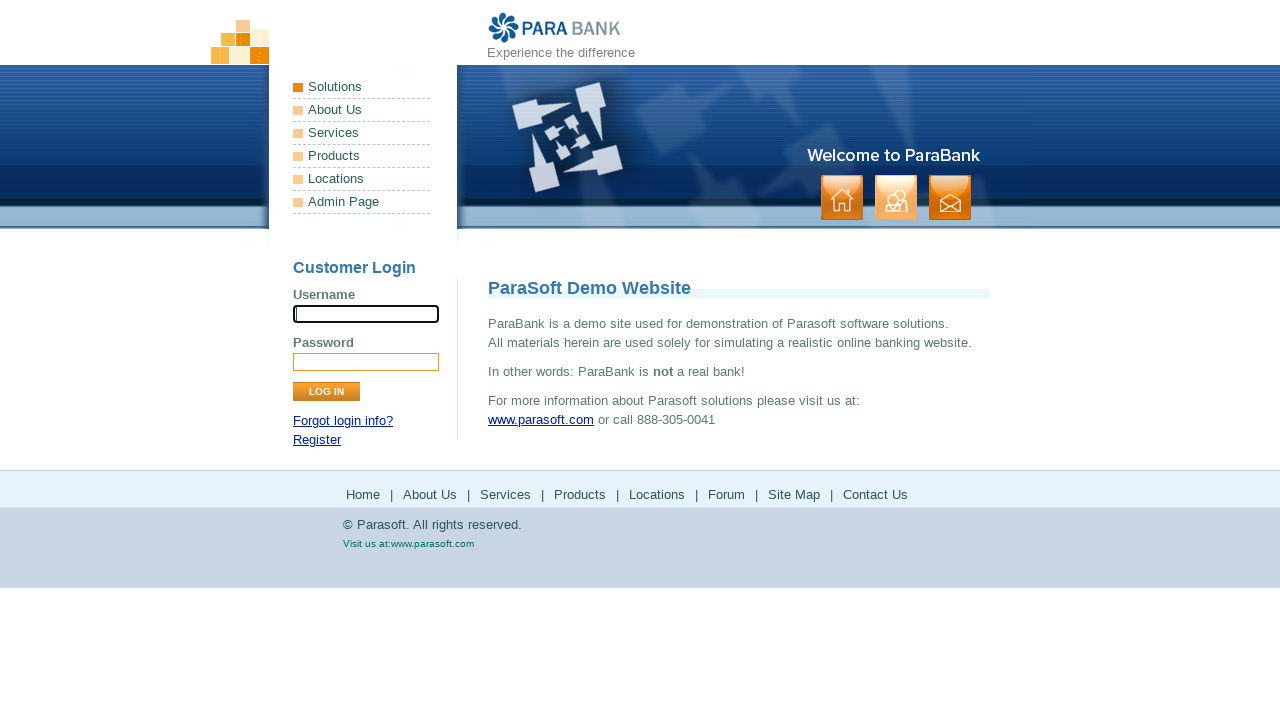

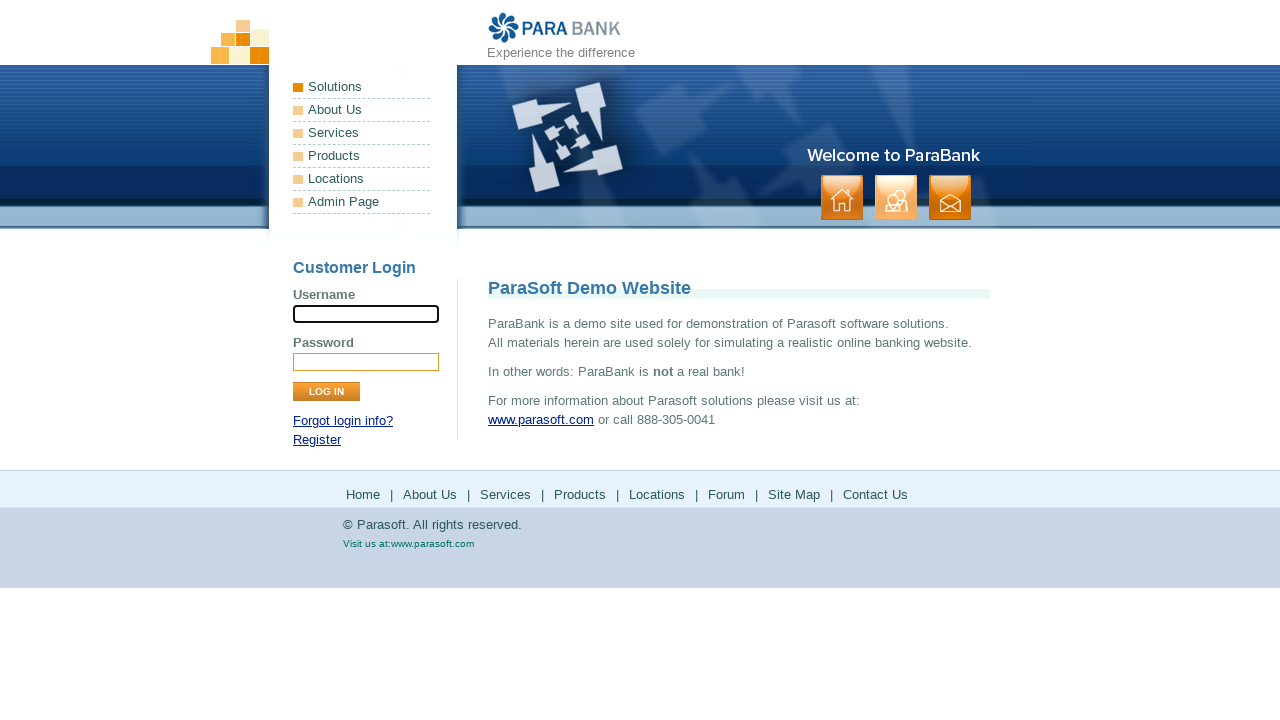